Tests the coin flip functionality on random.org by selecting the number of coins to flip and clicking the flip button

Starting URL: https://www.random.org/coins/

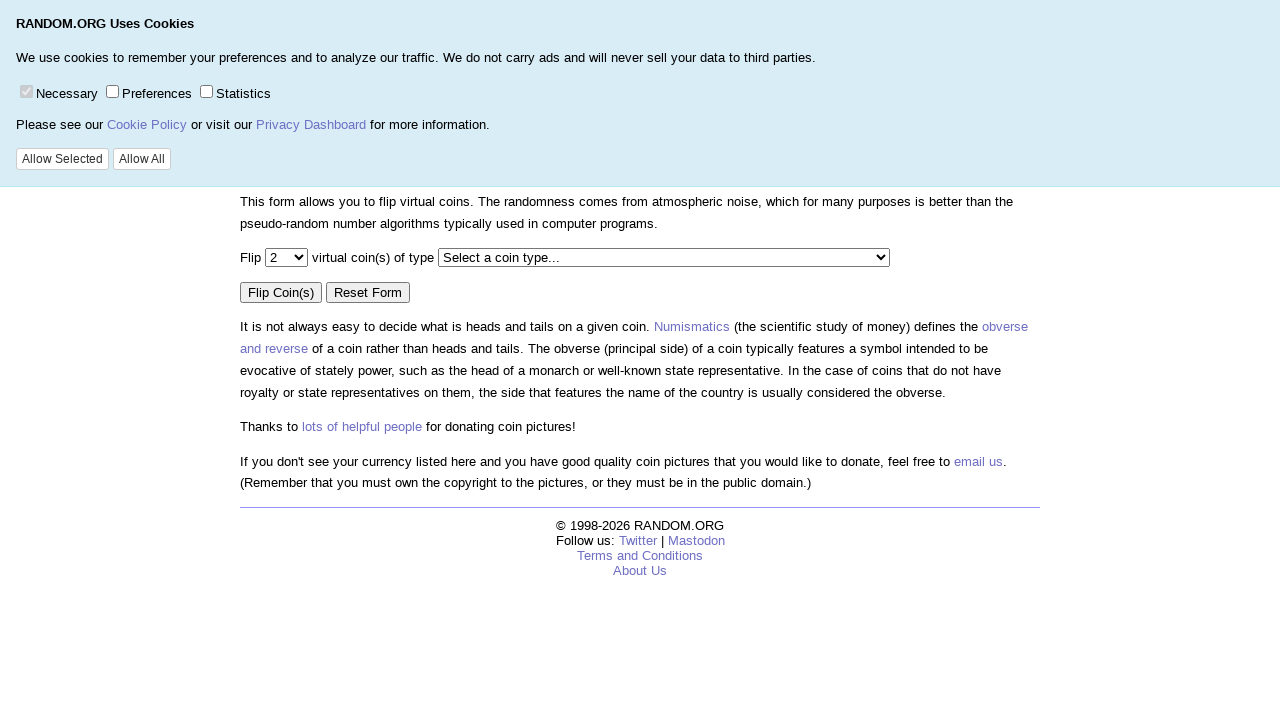

Selected 1 coin from the number of coins dropdown on select[name='num']
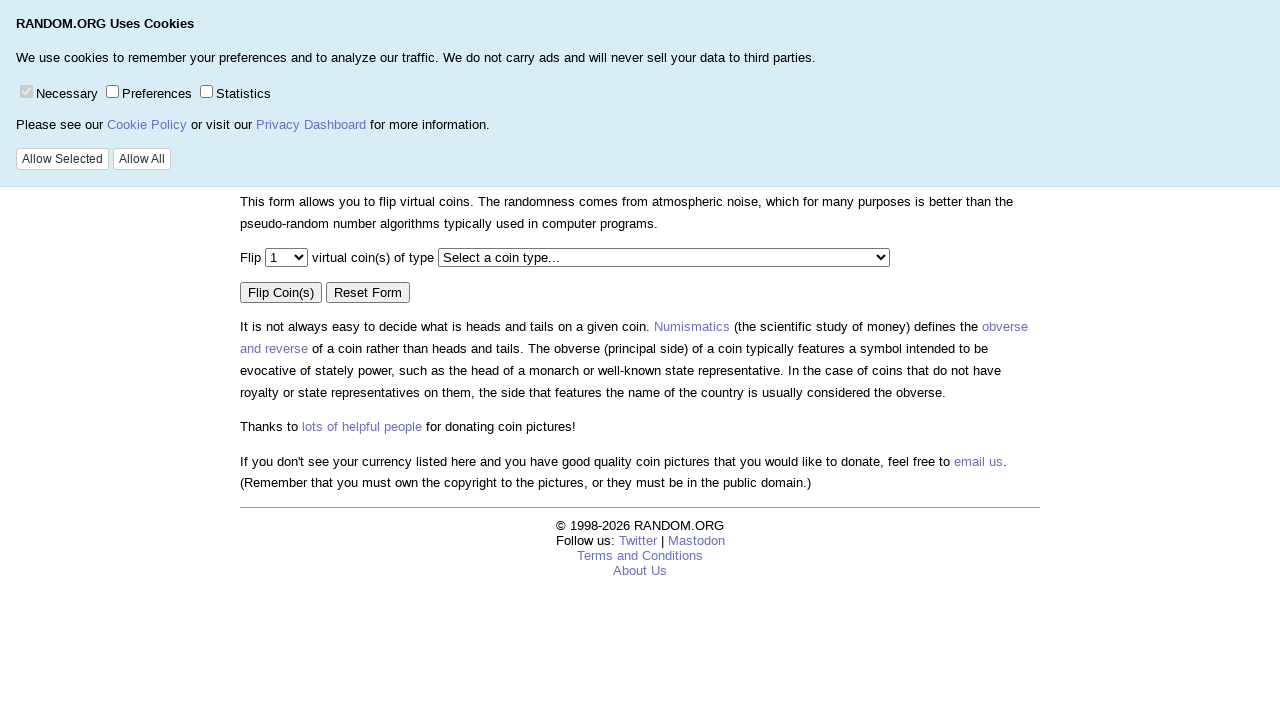

Flip Coin(s) button appeared on page
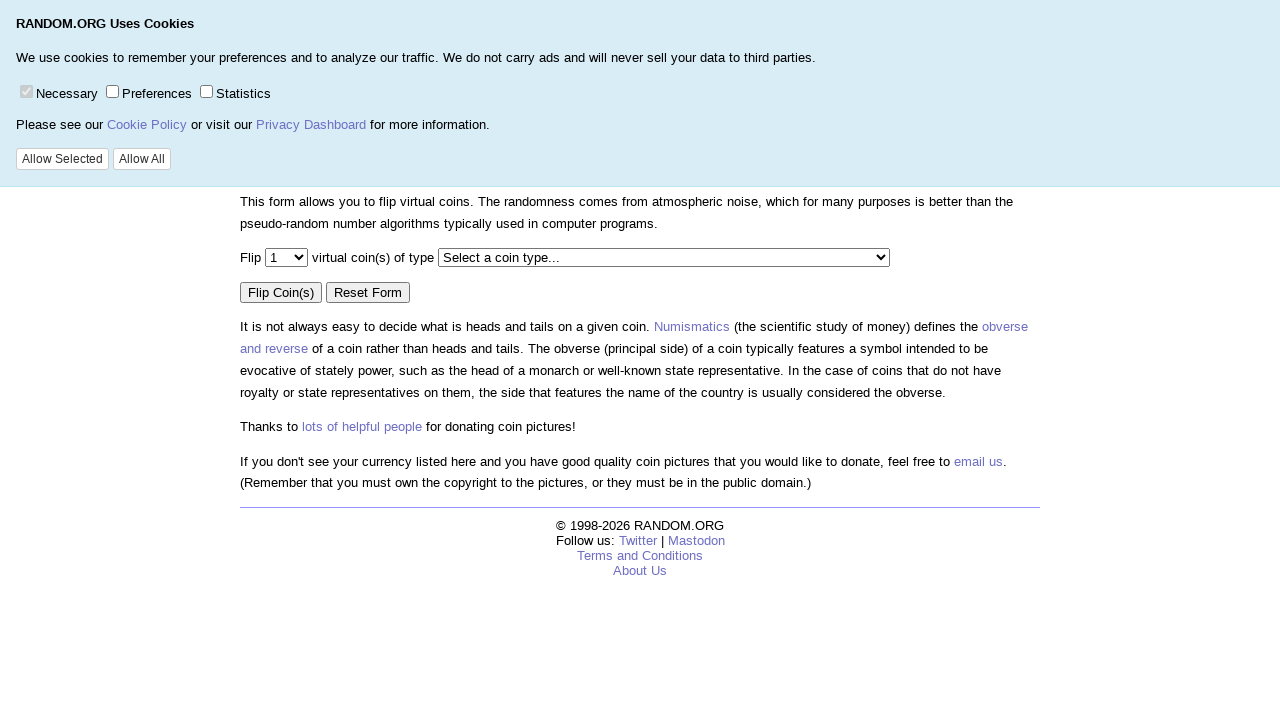

Clicked the Flip Coin(s) button at (281, 292) on input[value='Flip Coin(s)']
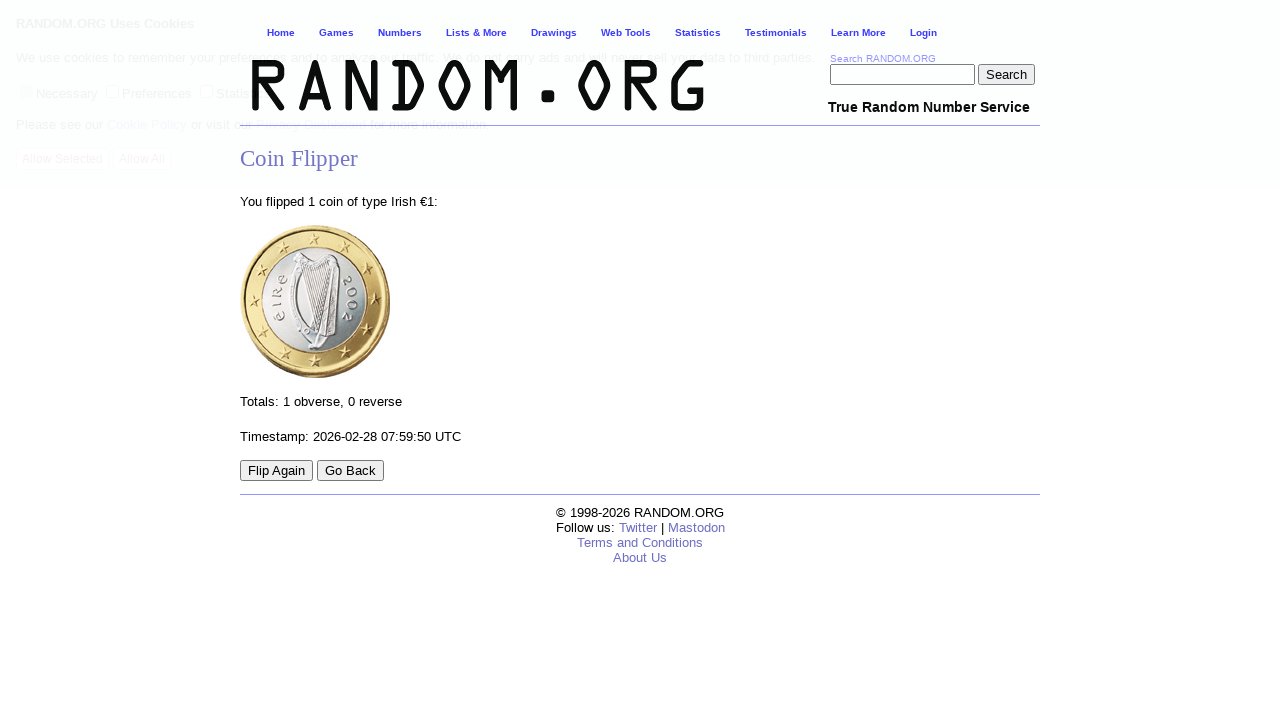

Coin flip results loaded and network became idle
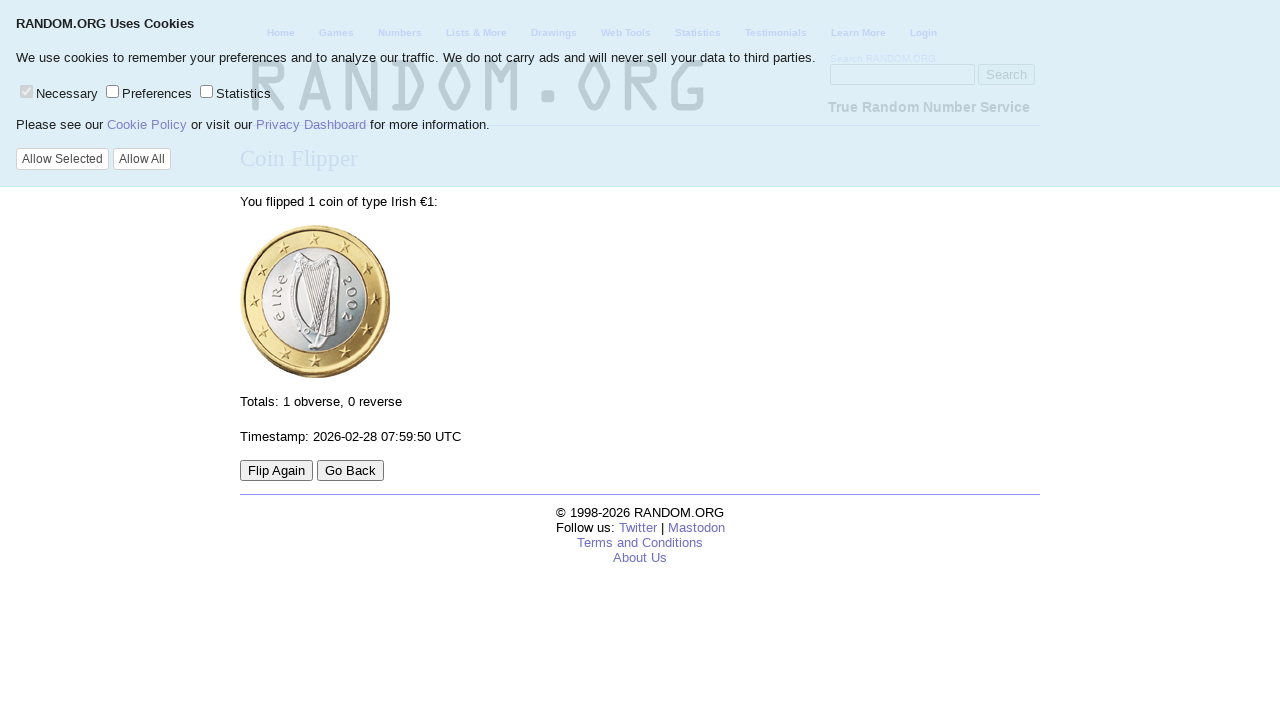

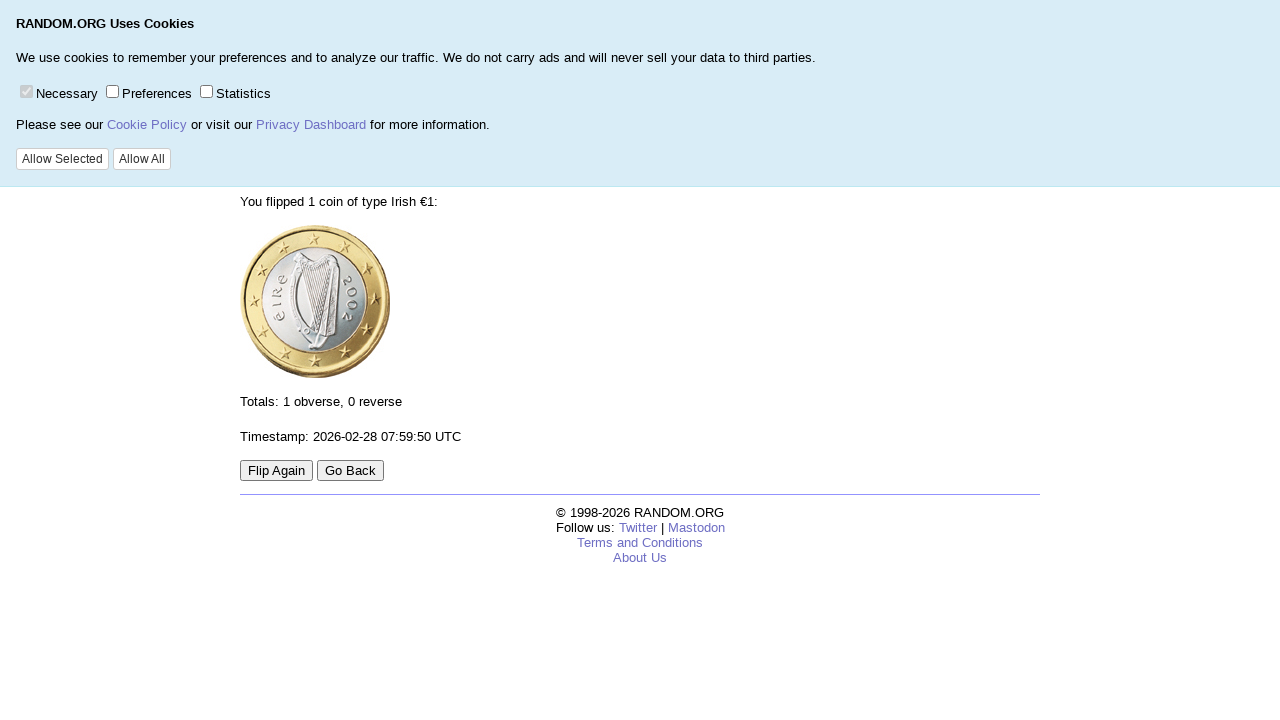